Tests dropdown select element functionality by verifying dropdown options, checking that the first option is disabled, and selecting different options to verify they become selected.

Starting URL: http://the-internet.herokuapp.com/dropdown

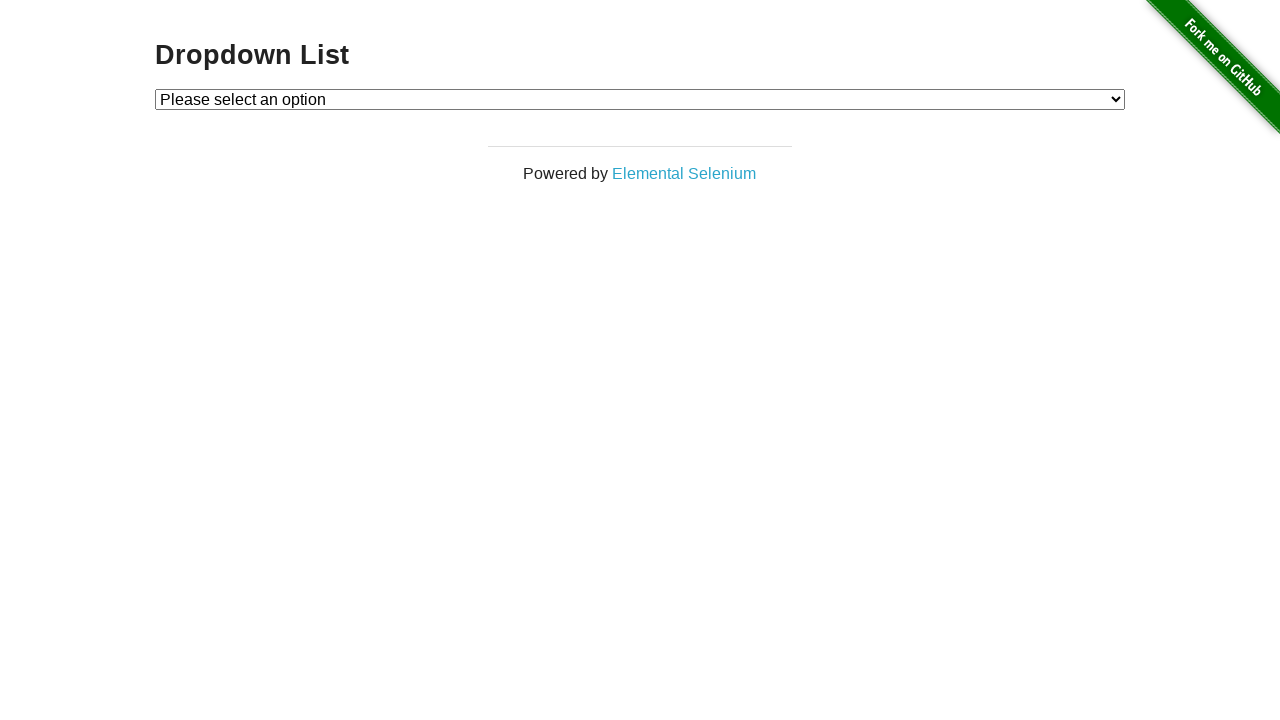

Dropdown element loaded and is ready
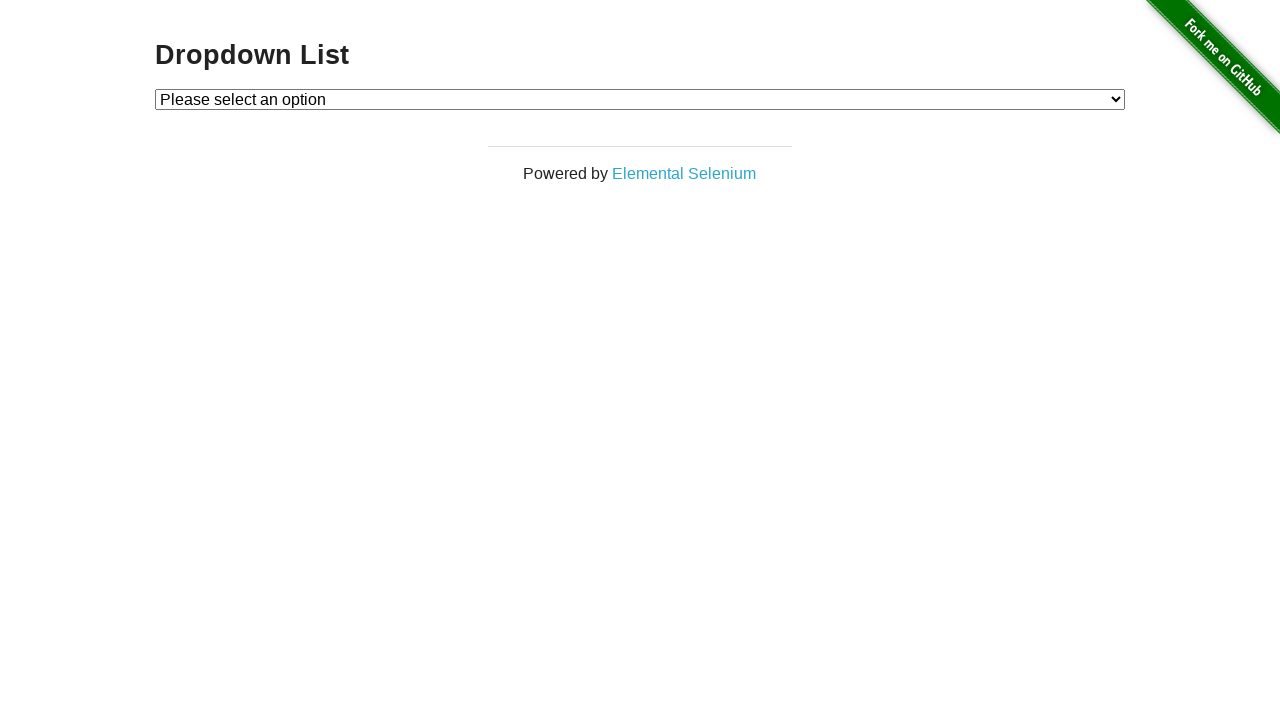

Verified first option text is 'Please select an option'
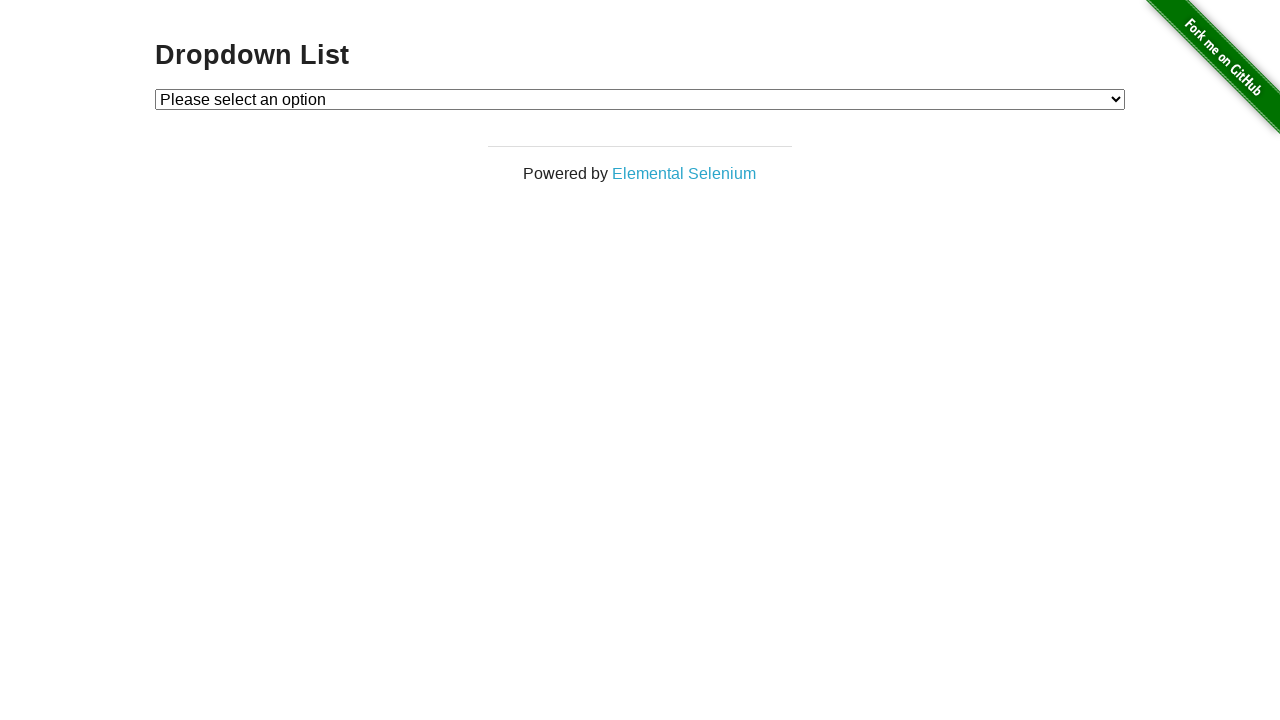

Verified second option text is 'Option 1'
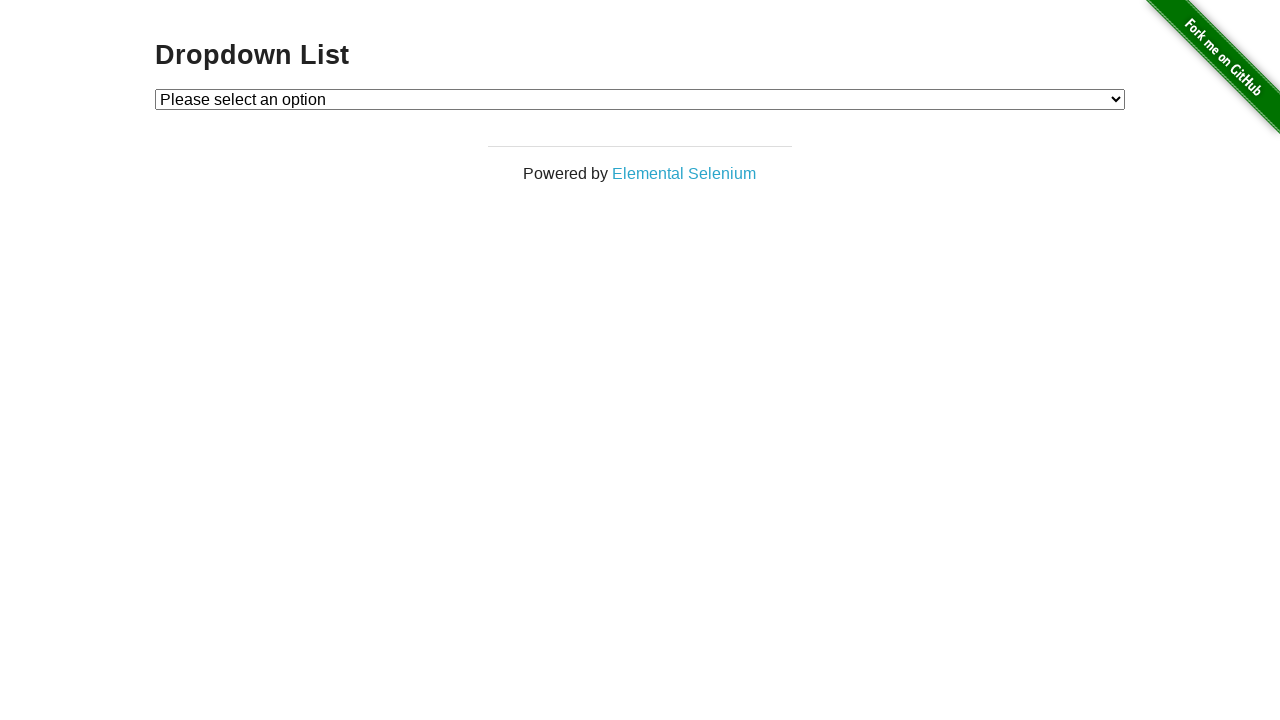

Verified third option text is 'Option 2'
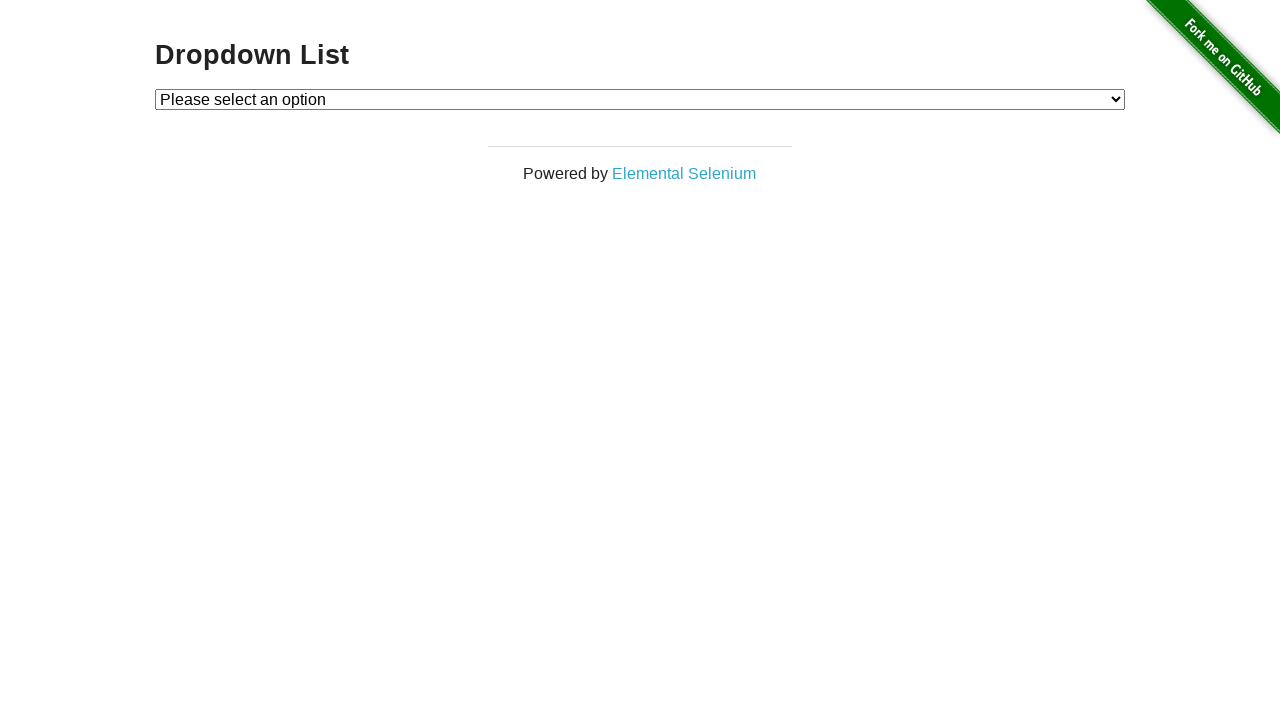

Verified dropdown has exactly 3 options
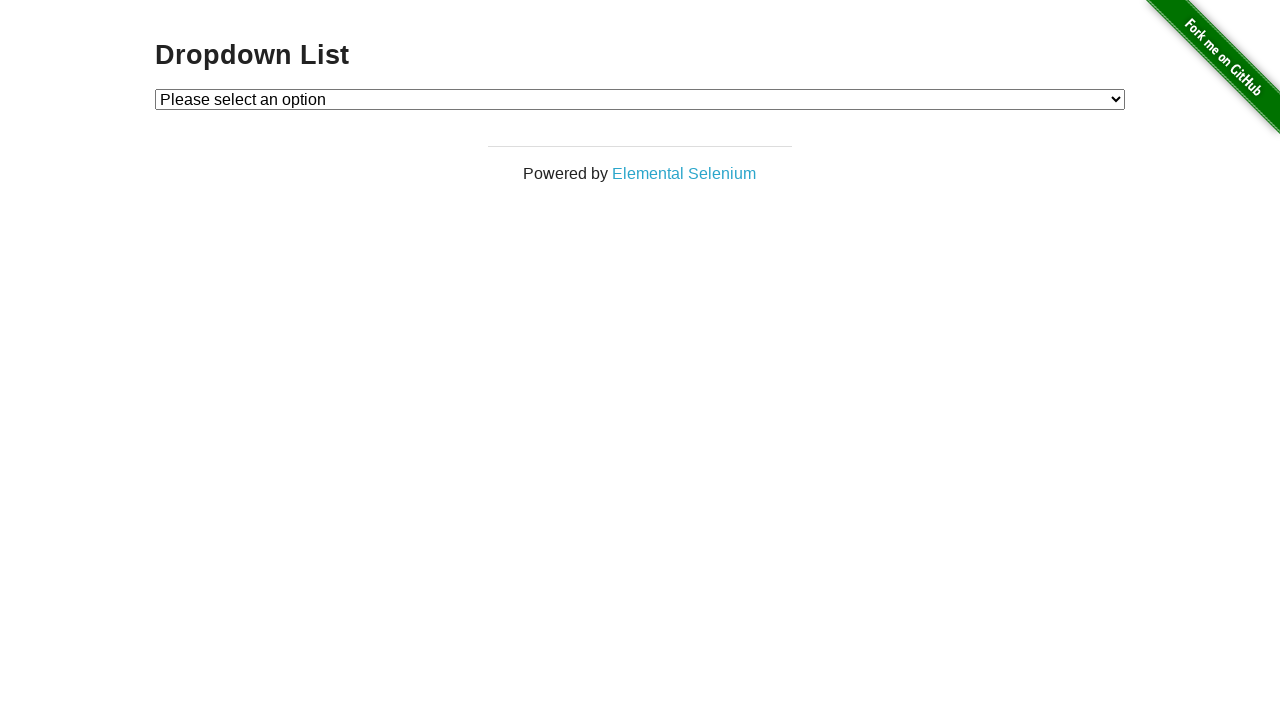

Verified first option is disabled
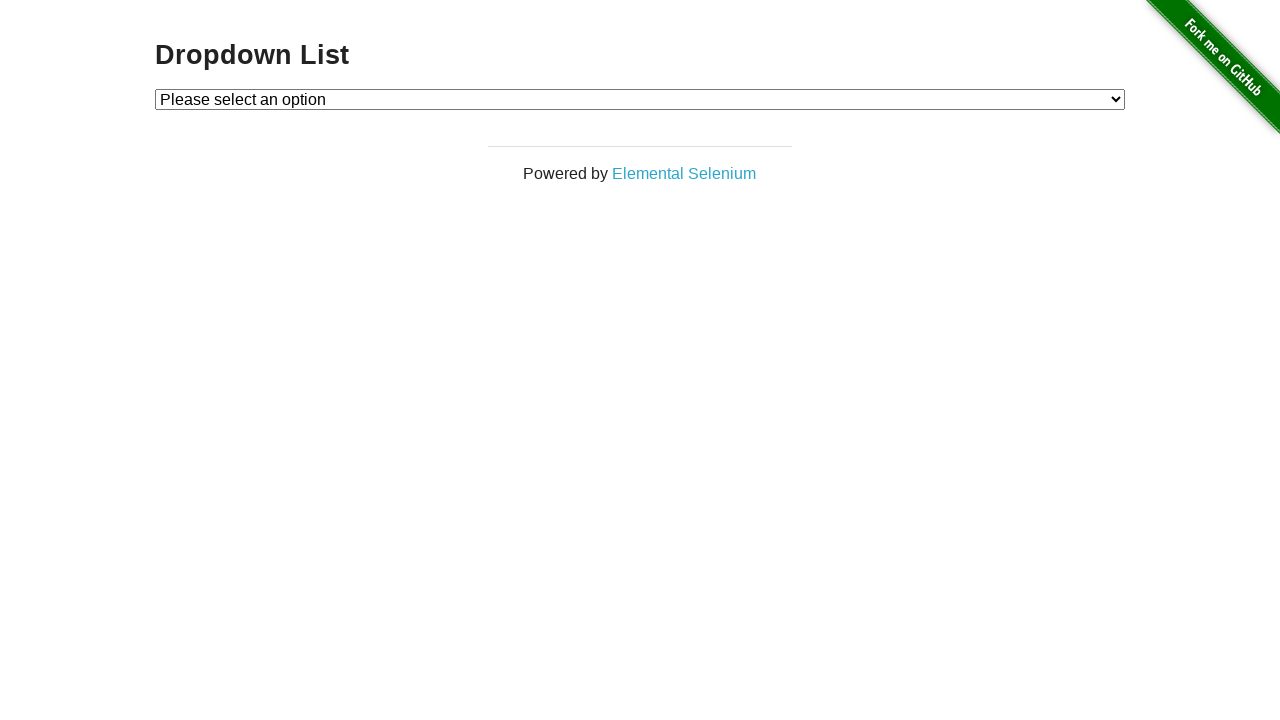

Selected 'Option 1' from dropdown on #dropdown
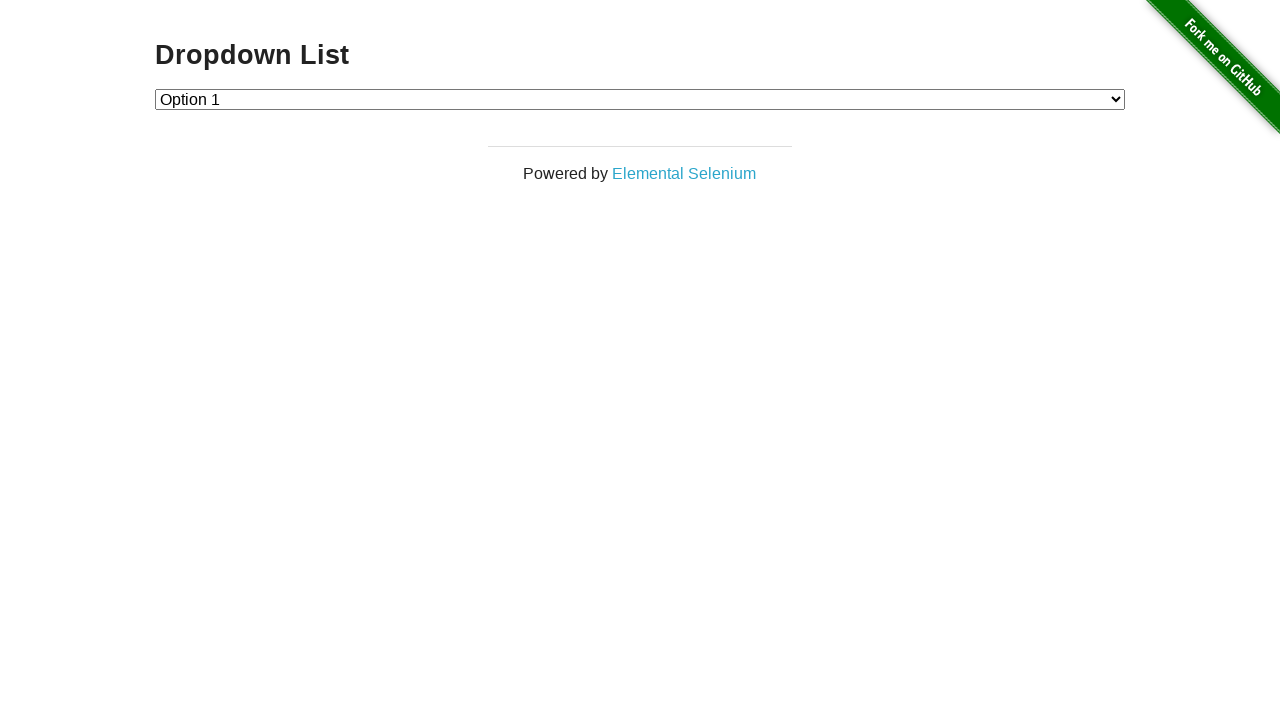

Verified Option 1 is enabled
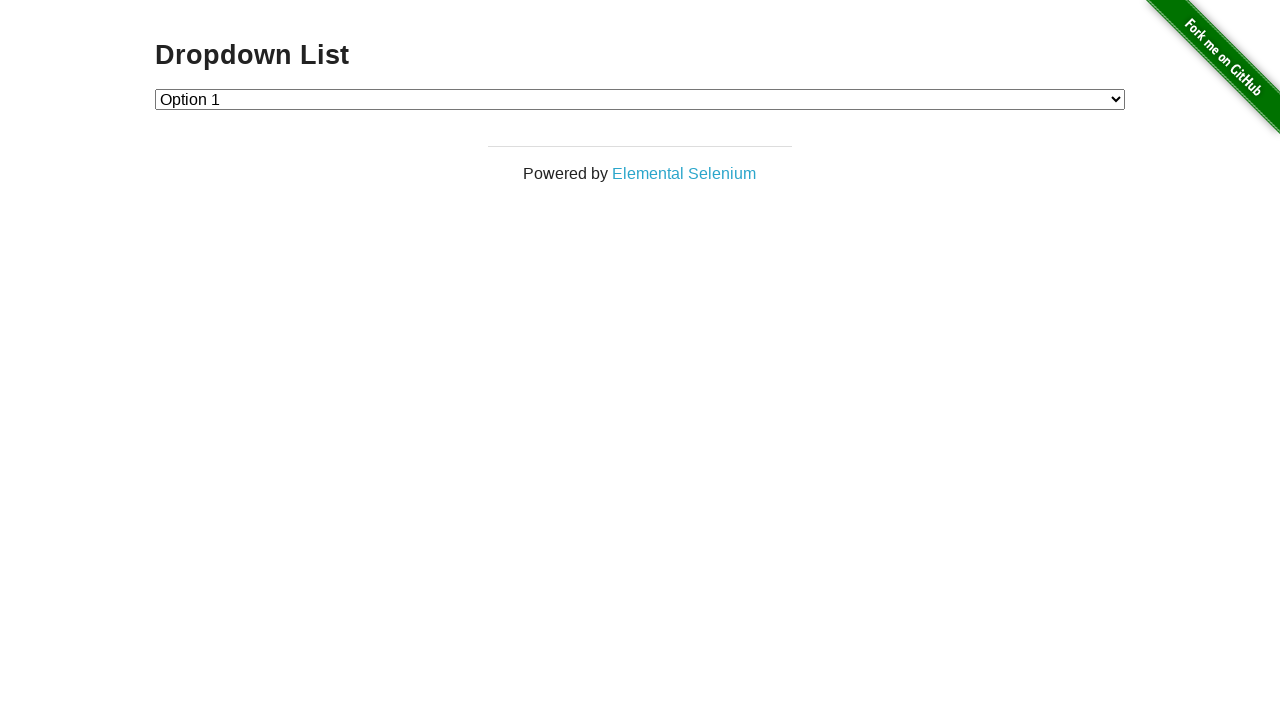

Verified Option 1 is selected with value '1'
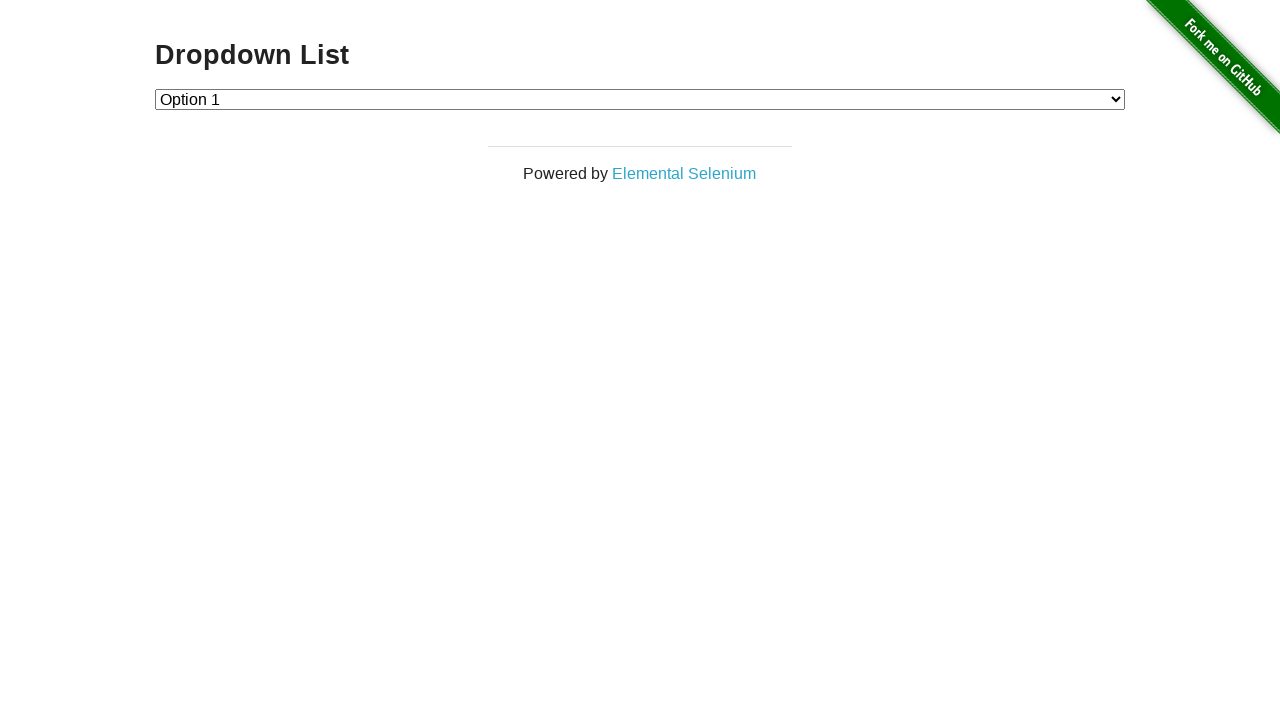

Selected 'Option 2' from dropdown on #dropdown
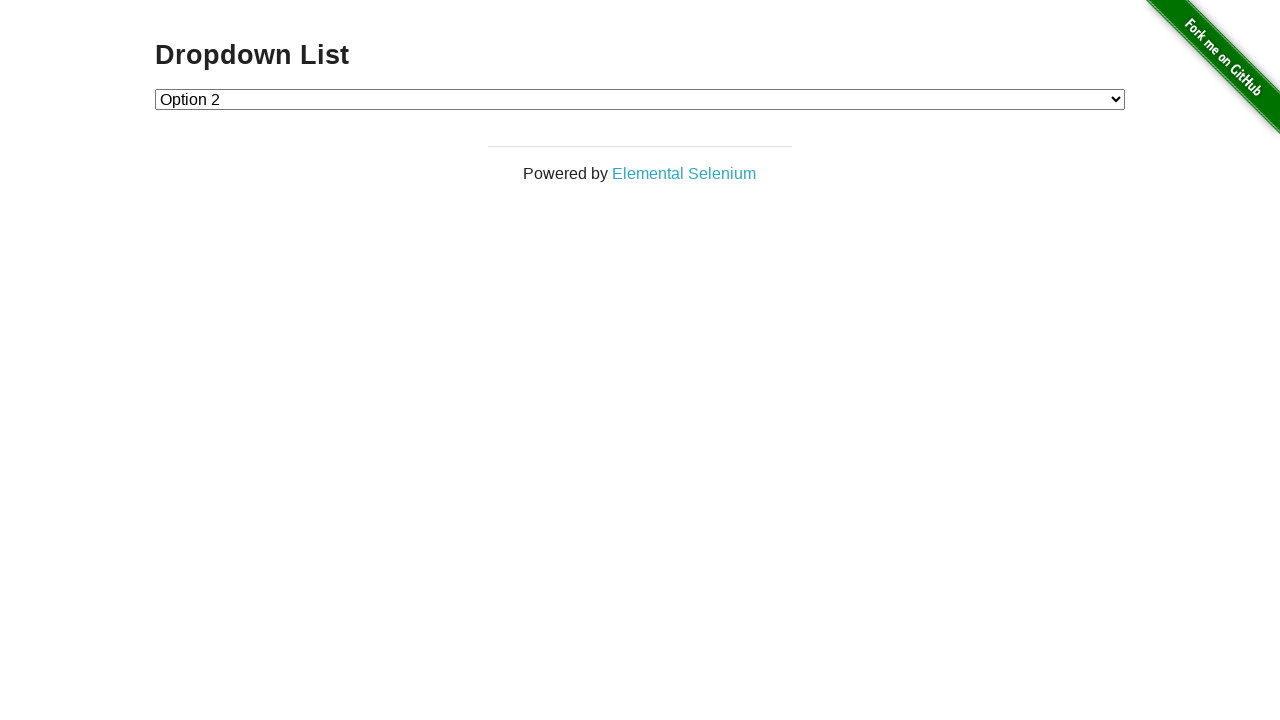

Verified Option 2 is selected with value '2'
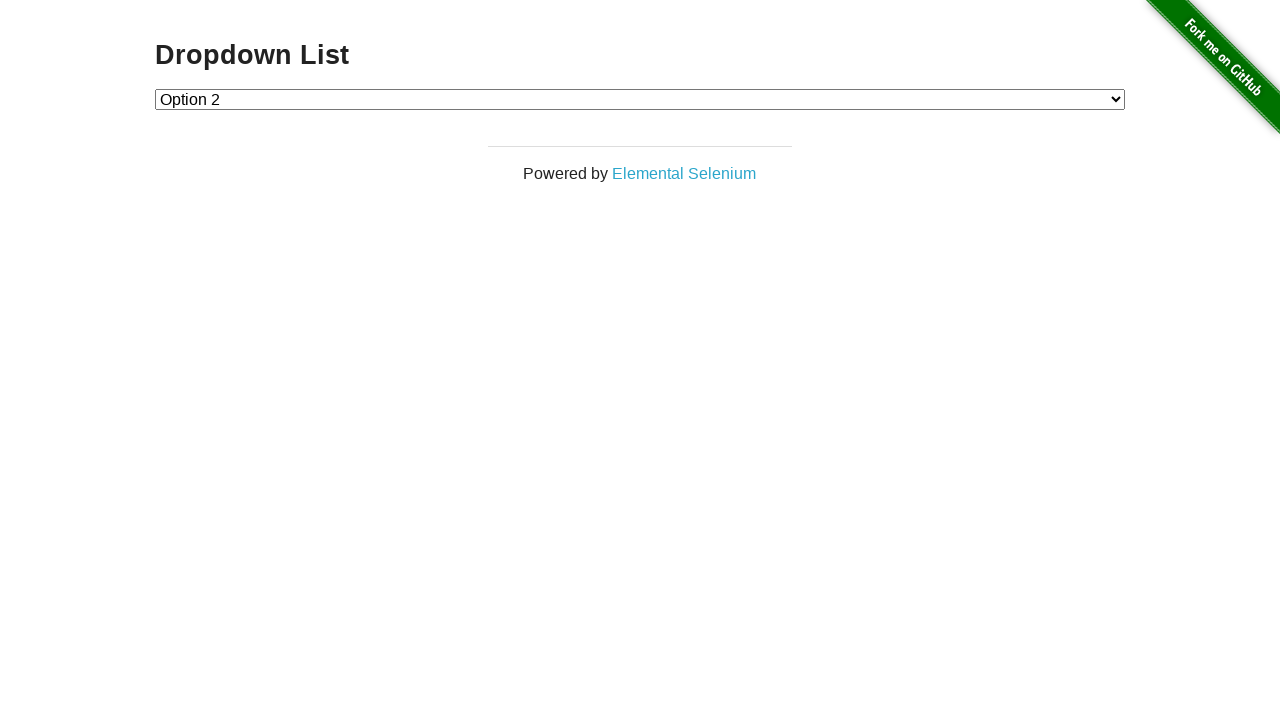

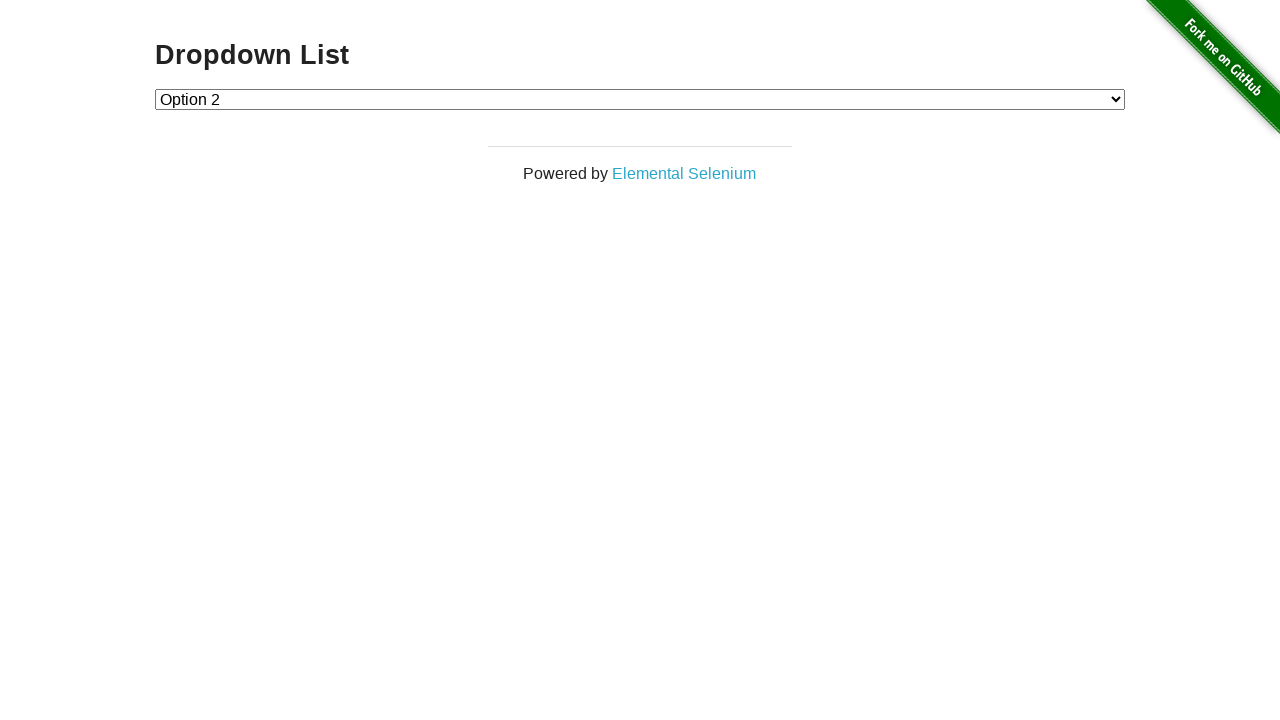